Navigates through Selenium documentation site by clicking navigation links and highlights elements on the page

Starting URL: https://www.selenium.dev/documentation/webdriver/

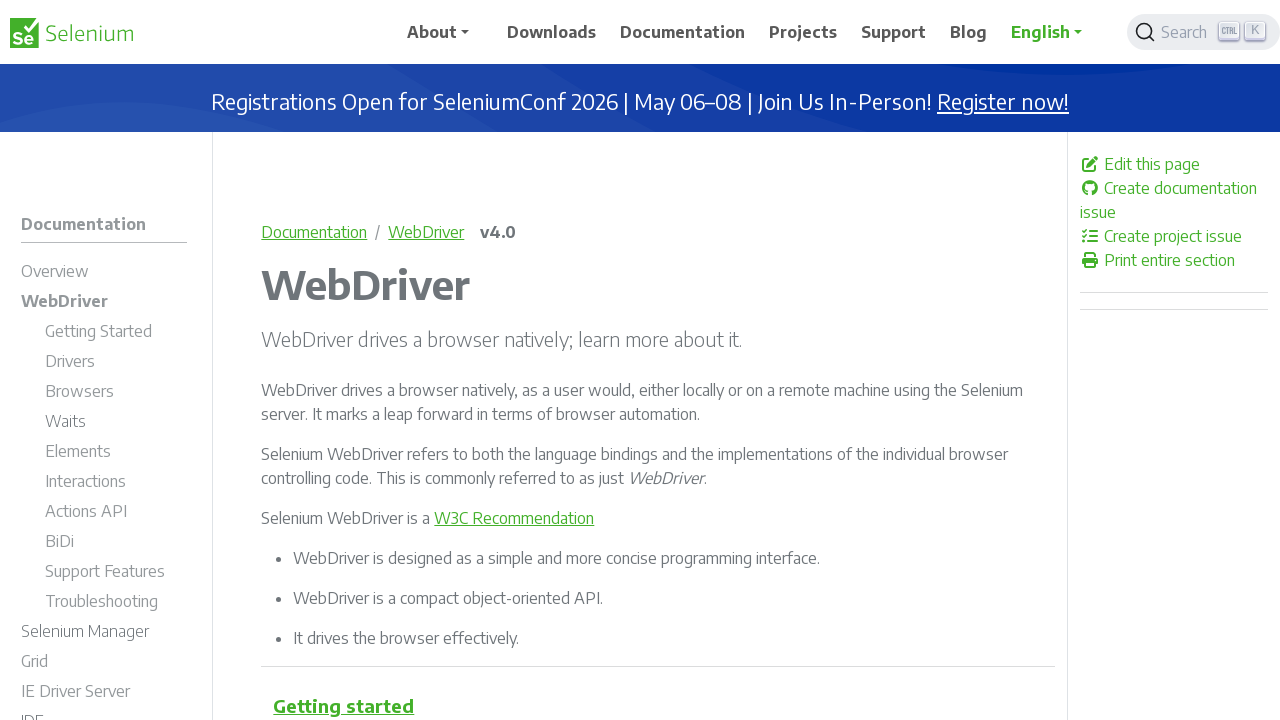

Waited for page content to load - h1 element appeared
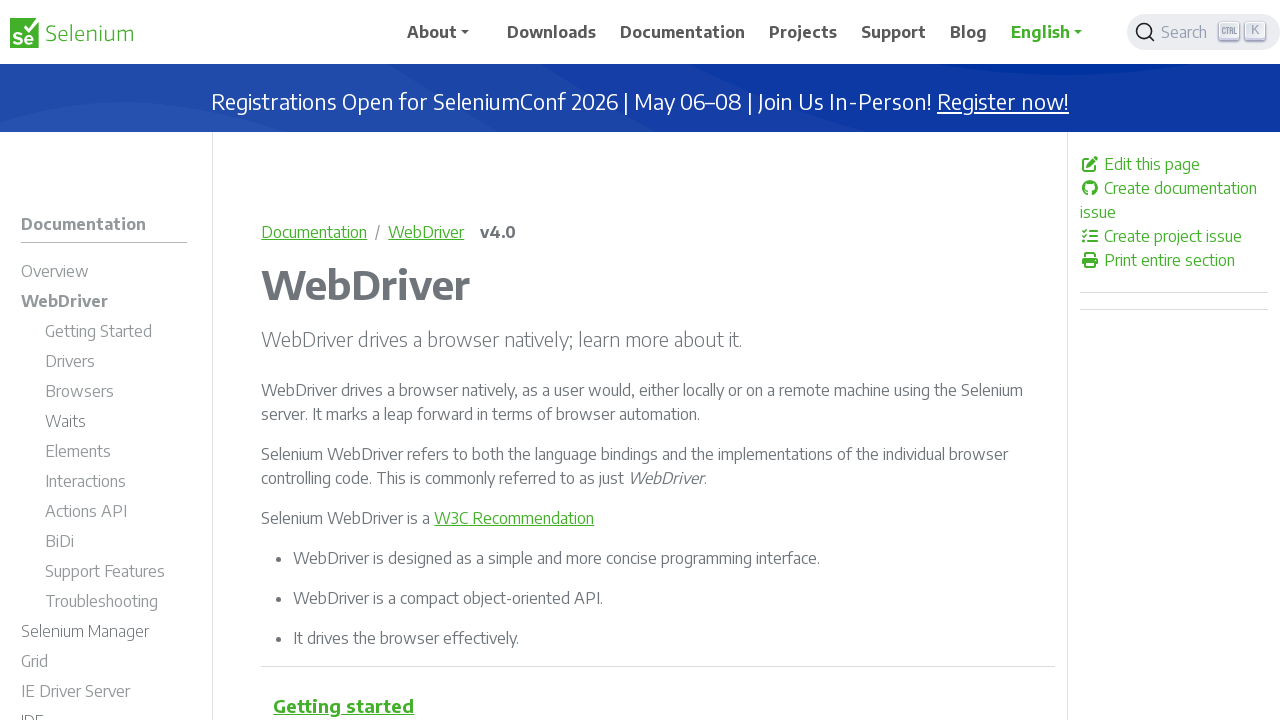

Retrieved all navigation links from navbar
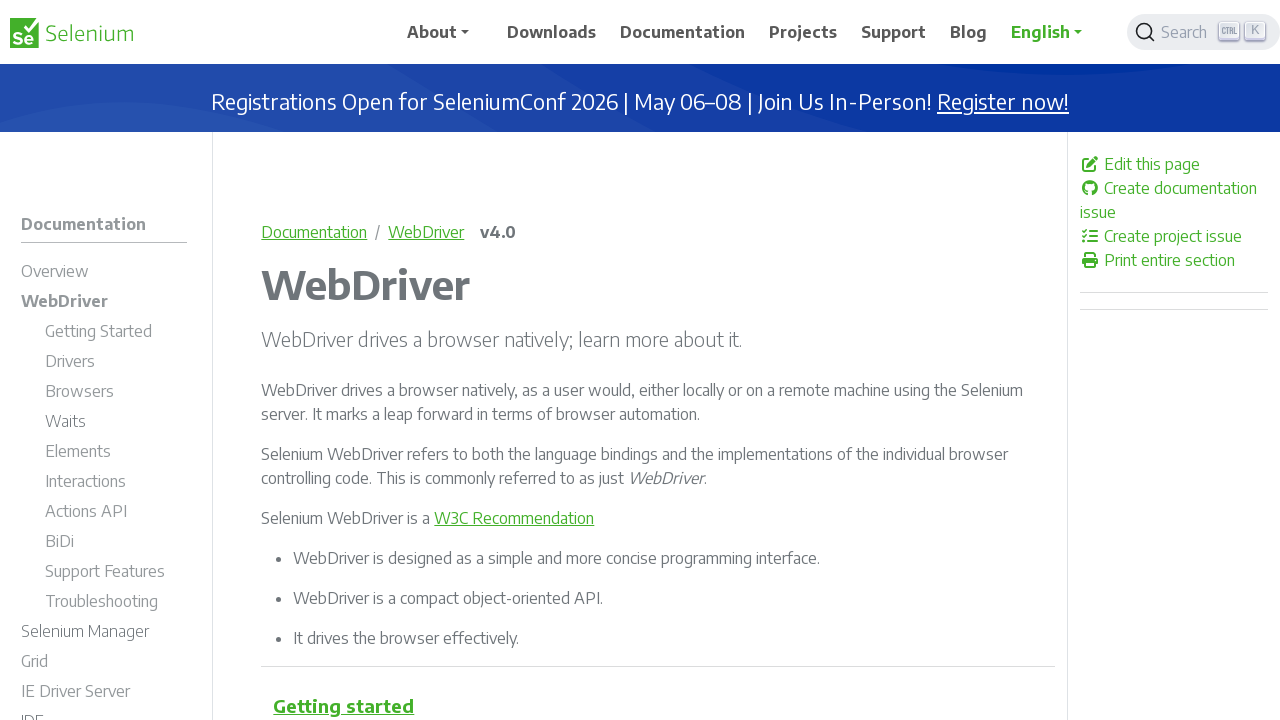

Clicked the third navigation link at (683, 32) on .navbar-collapse .nav-link >> nth=2
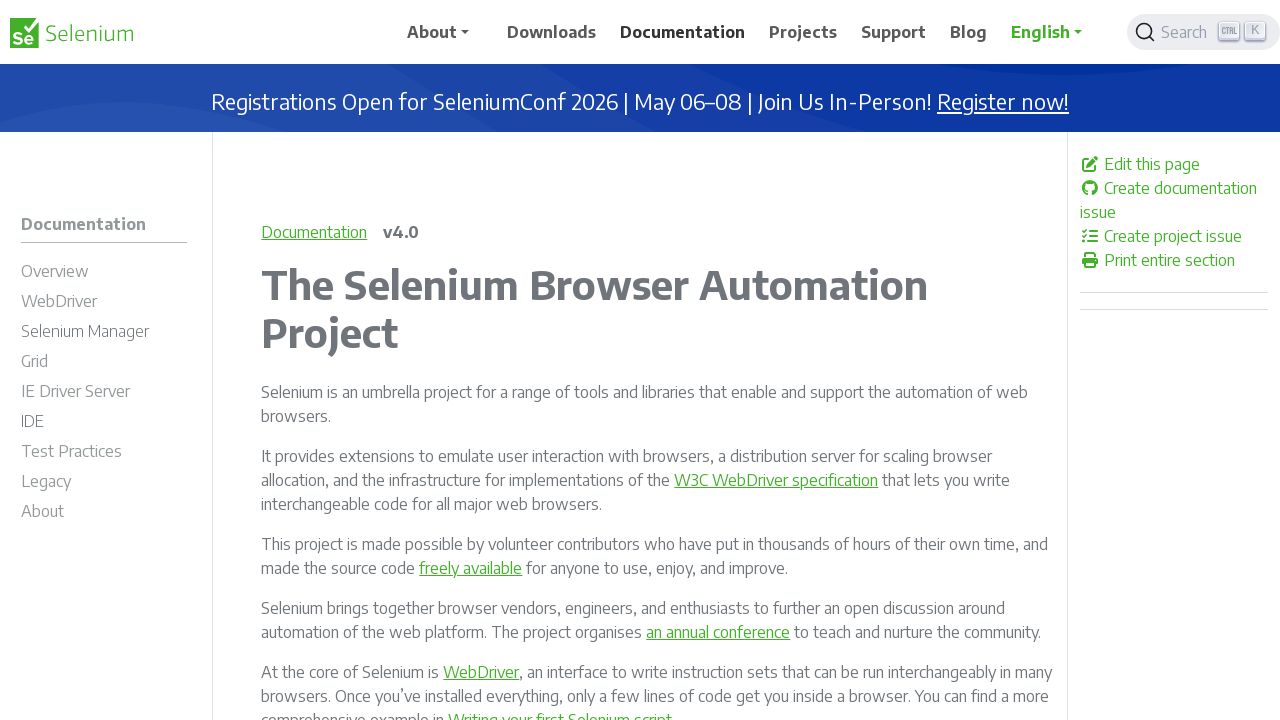

Waited for new page content to load after navigation
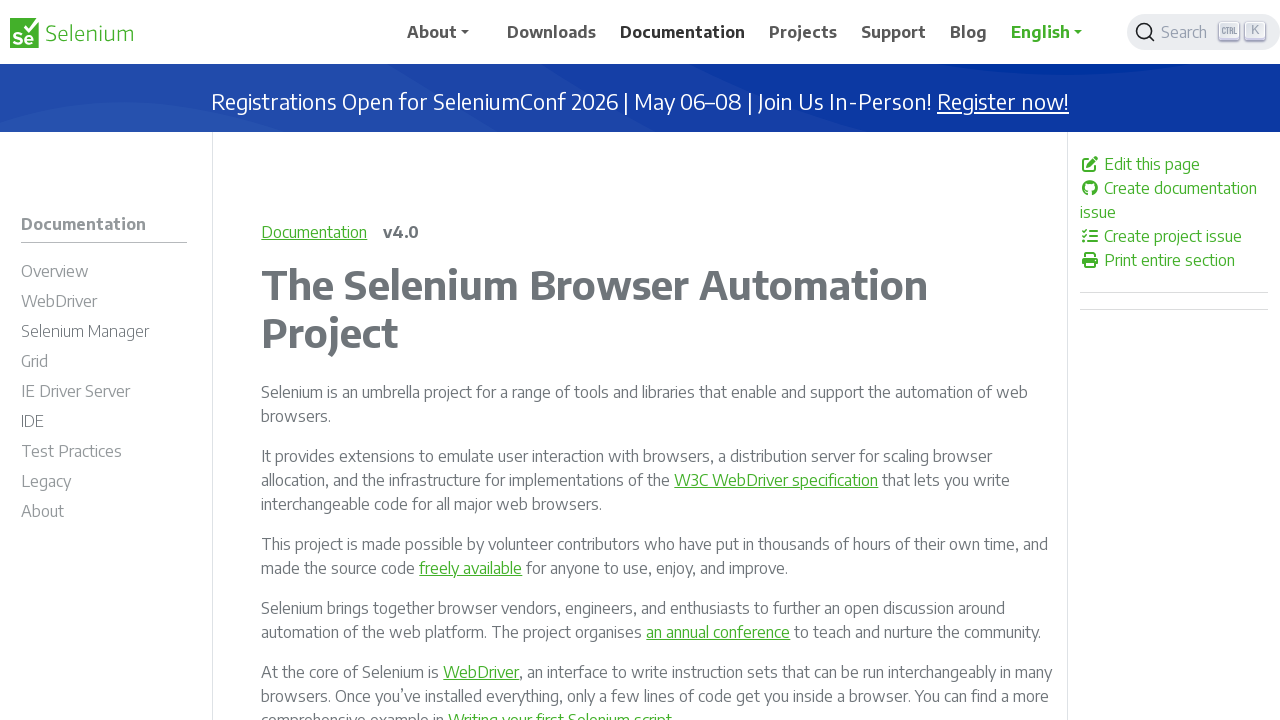

Located the main title element on the page
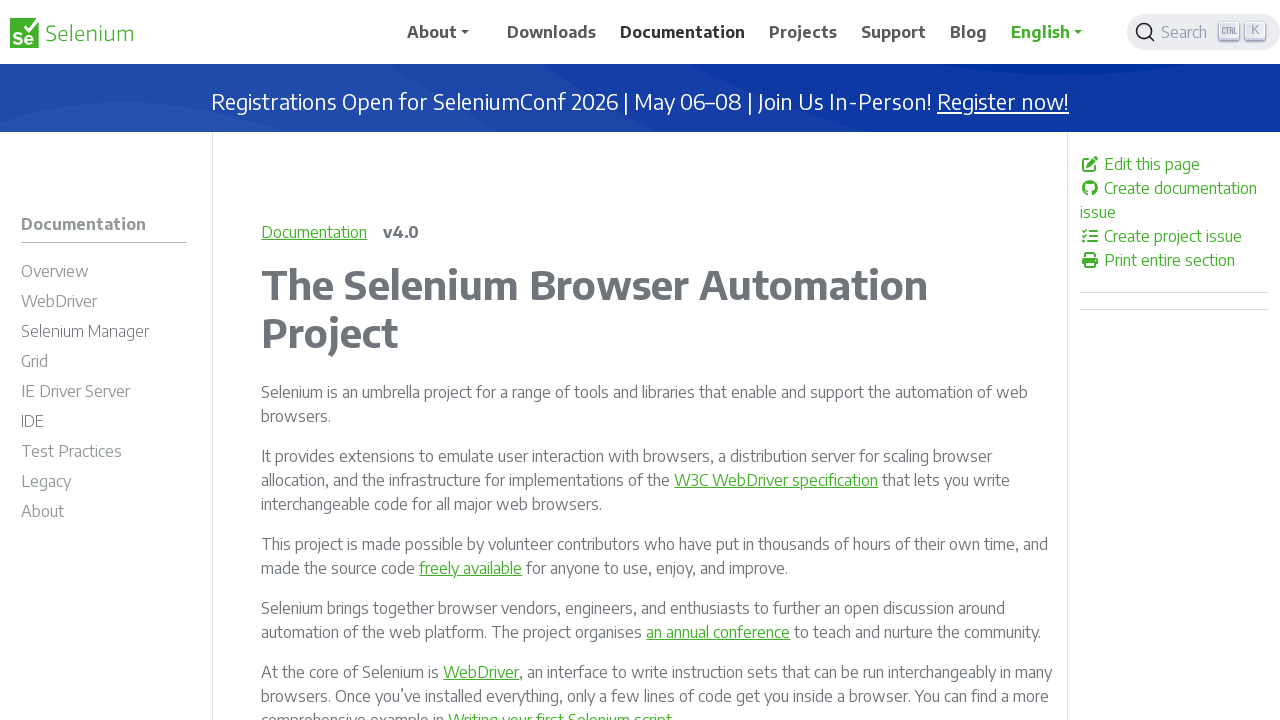

Highlighted the title element with red background color
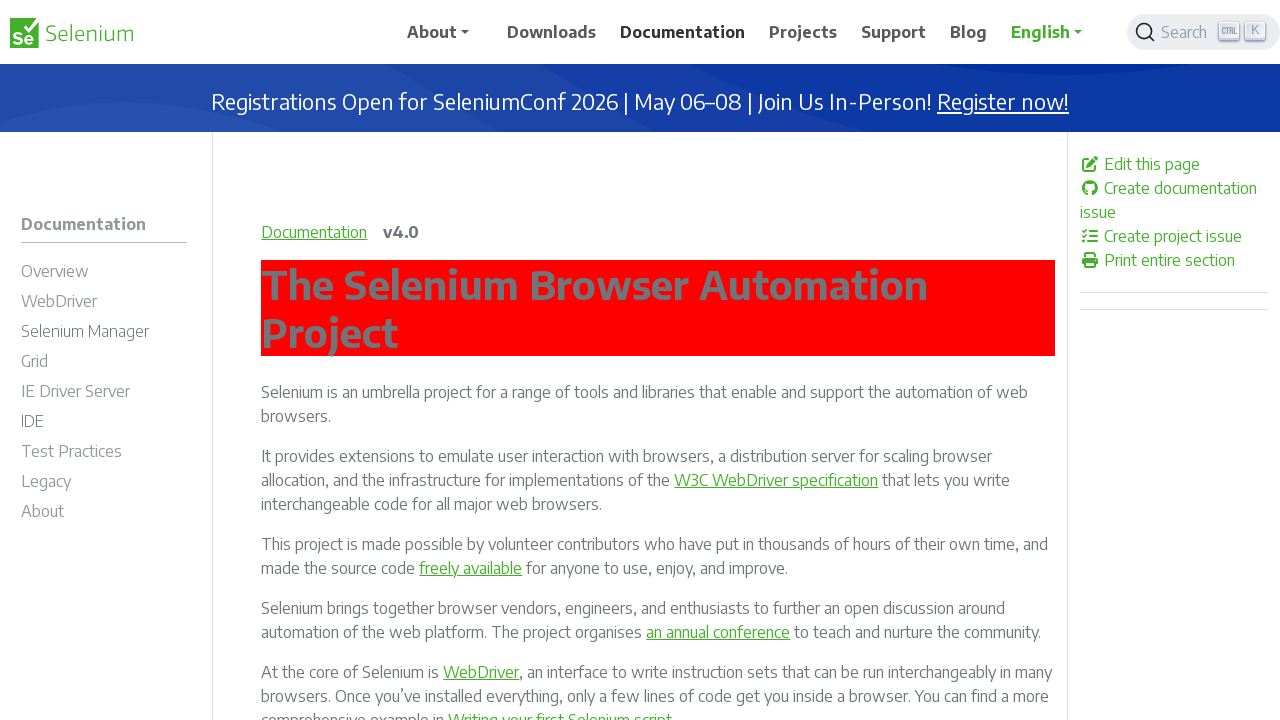

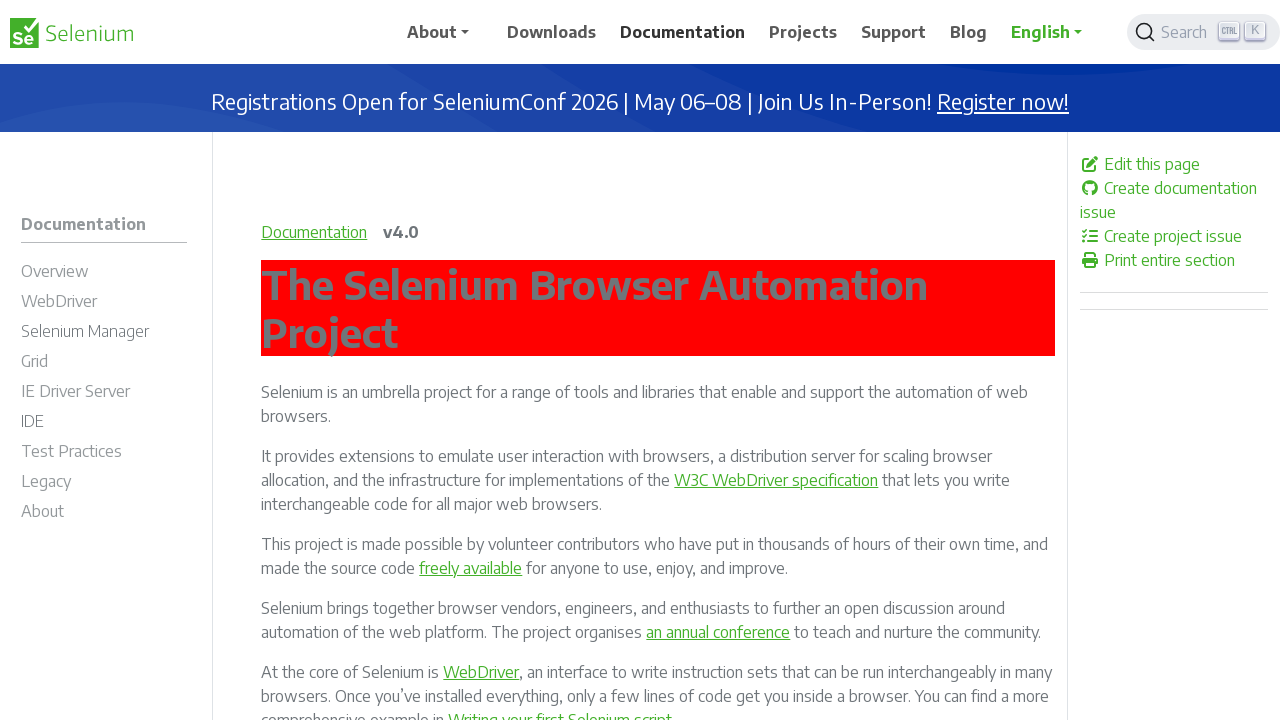